Tests iframe interaction by switching to a frame, reading text from an element inside the frame, switching back to main window, and clicking an element in the main window

Starting URL: https://demoqa.com/frames

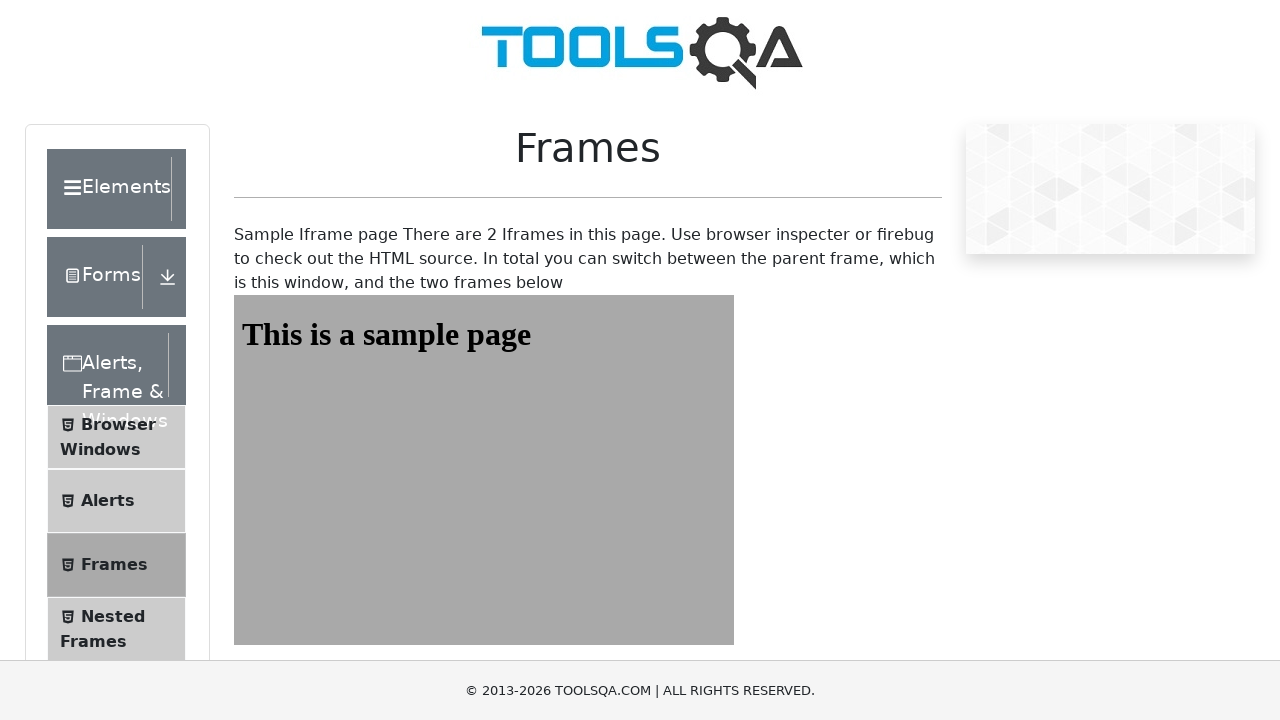

Located iframe with id 'frame1'
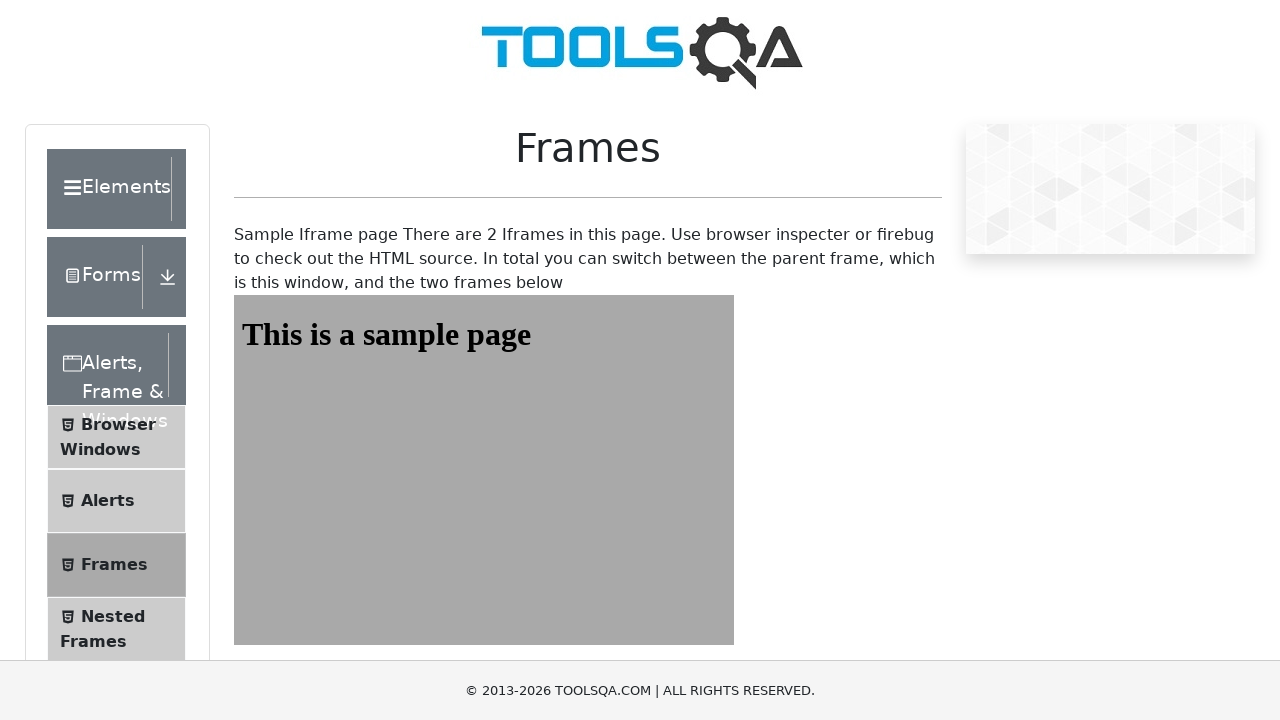

Located heading element inside iframe
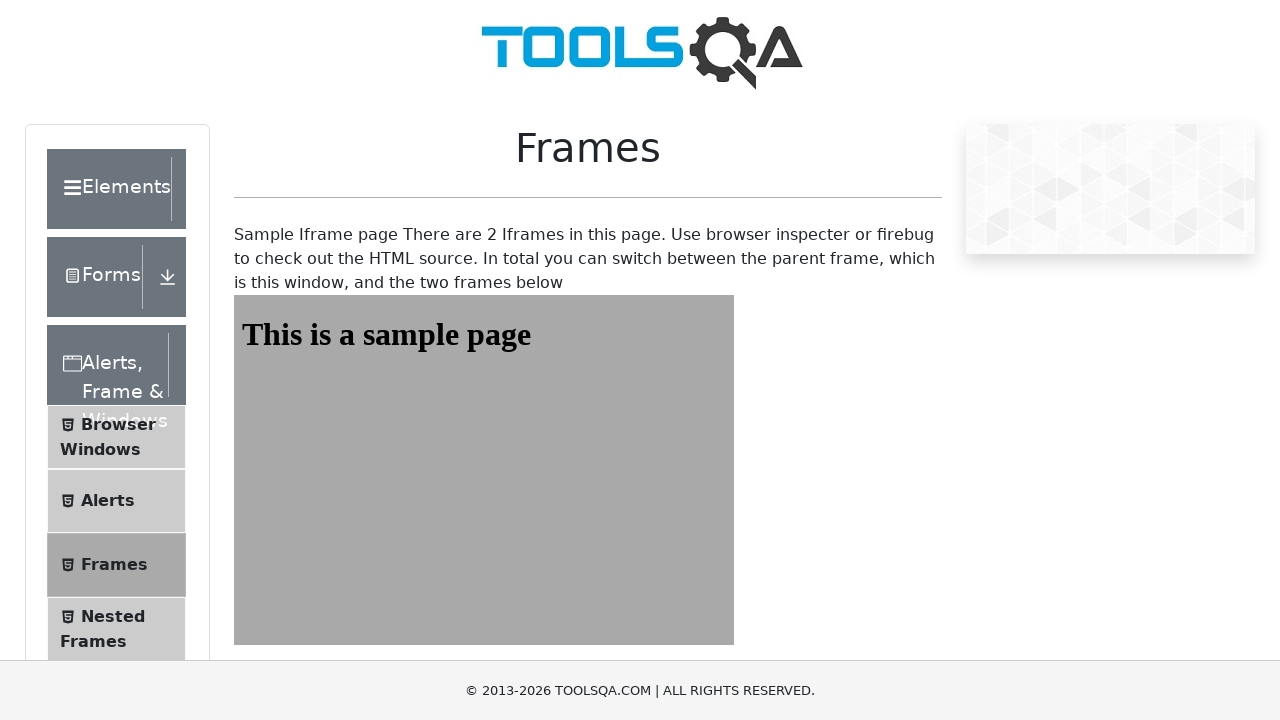

Read text from iframe heading: 'This is a sample page'
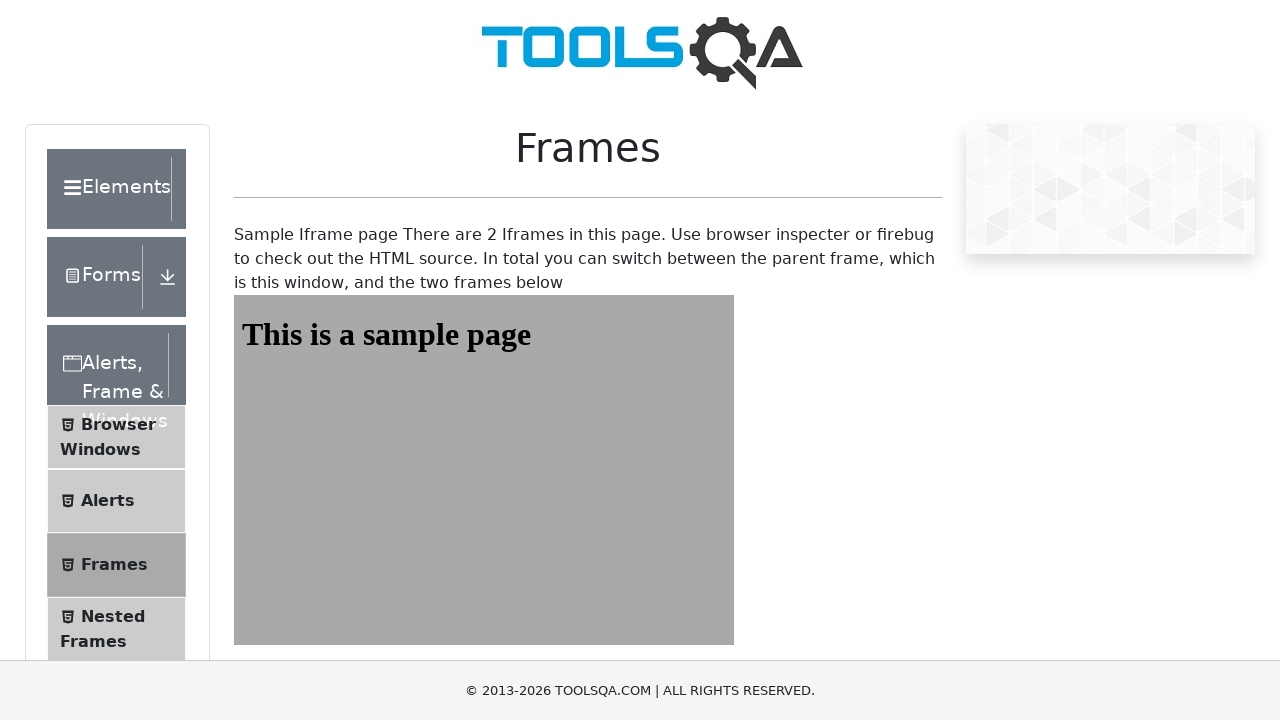

Clicked Elements section in main window at (109, 189) on xpath=//div[text()='Elements']
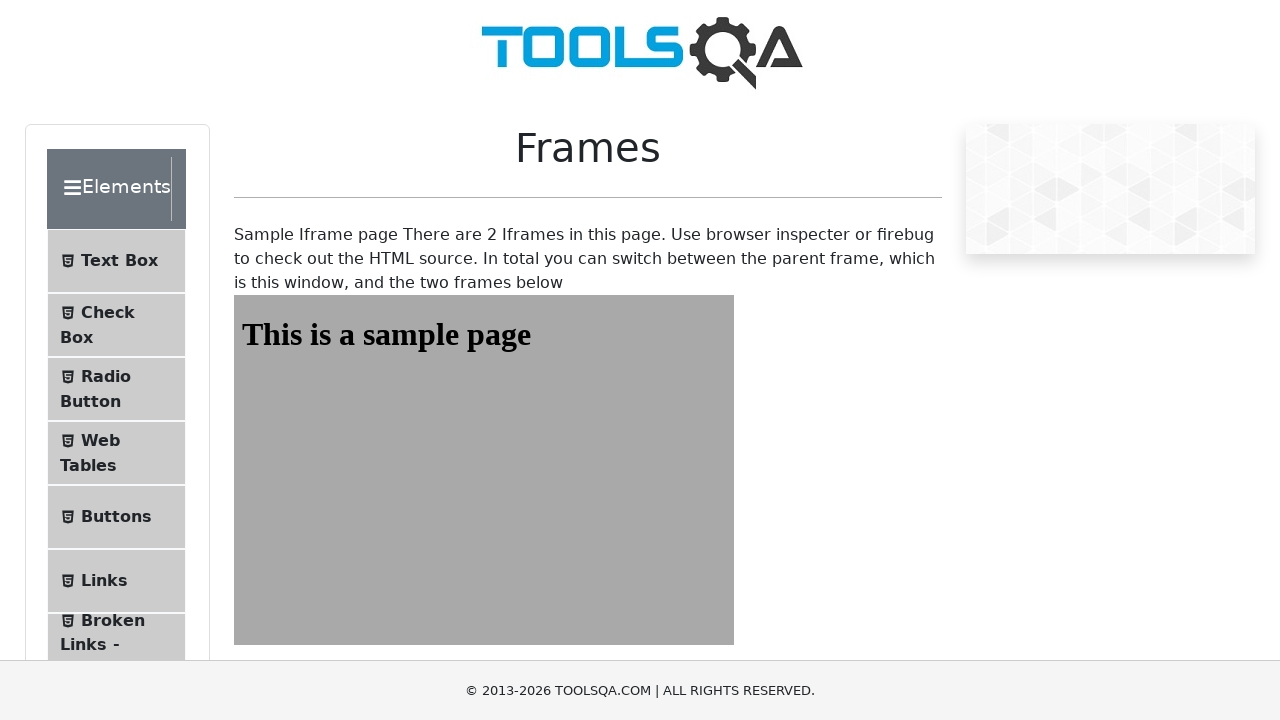

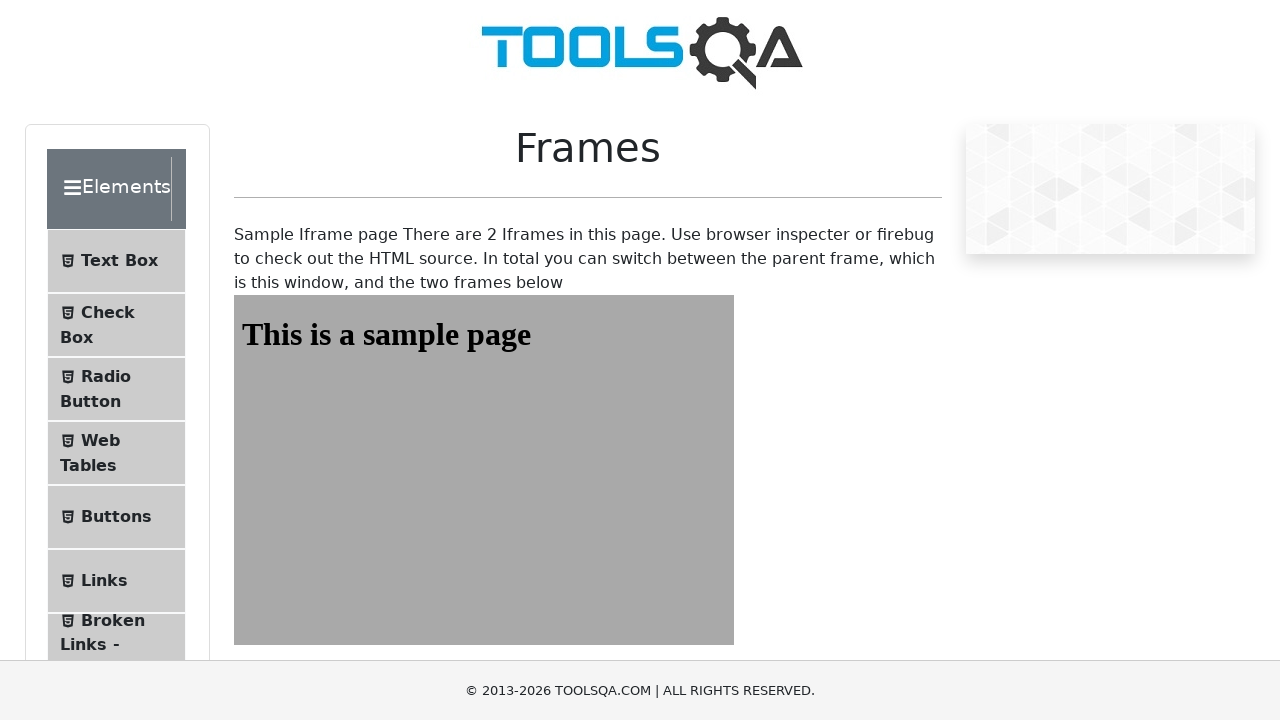